Validates that the first 100 articles on Hacker News "newest" page are sorted from newest to oldest by collecting timestamps and verifying they are in descending order.

Starting URL: https://news.ycombinator.com/newest

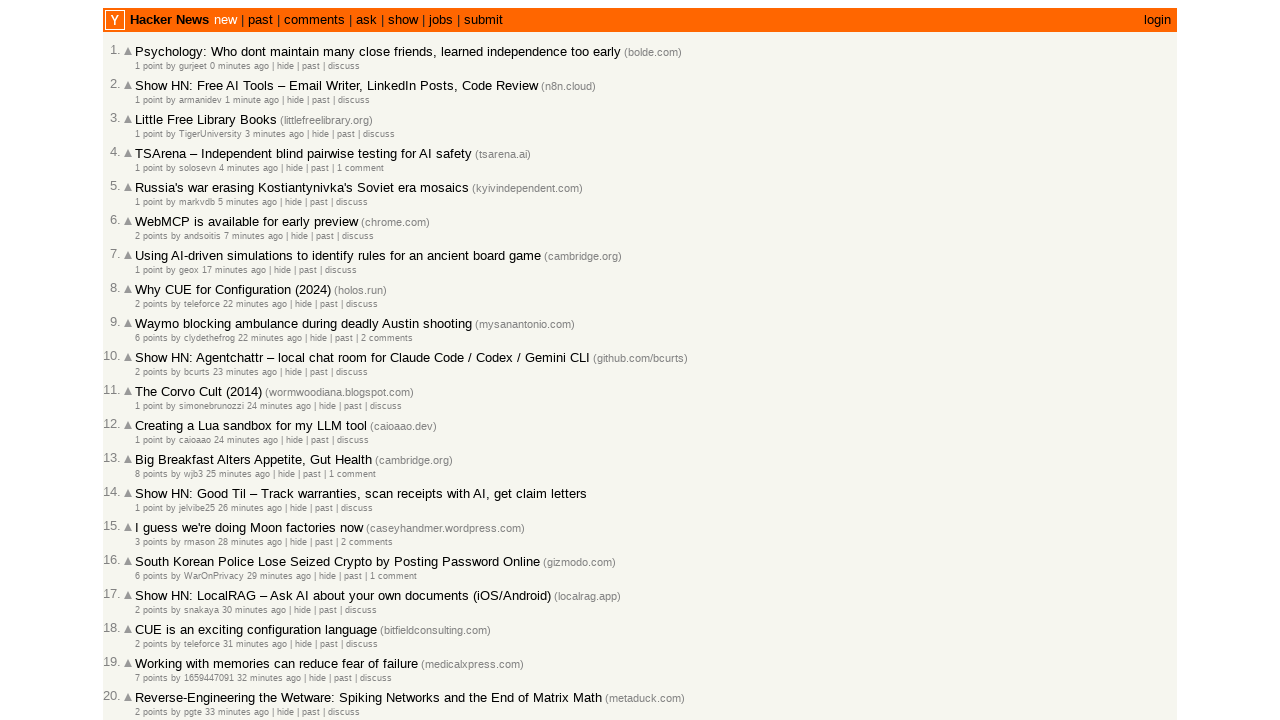

Waited for article age elements to be visible
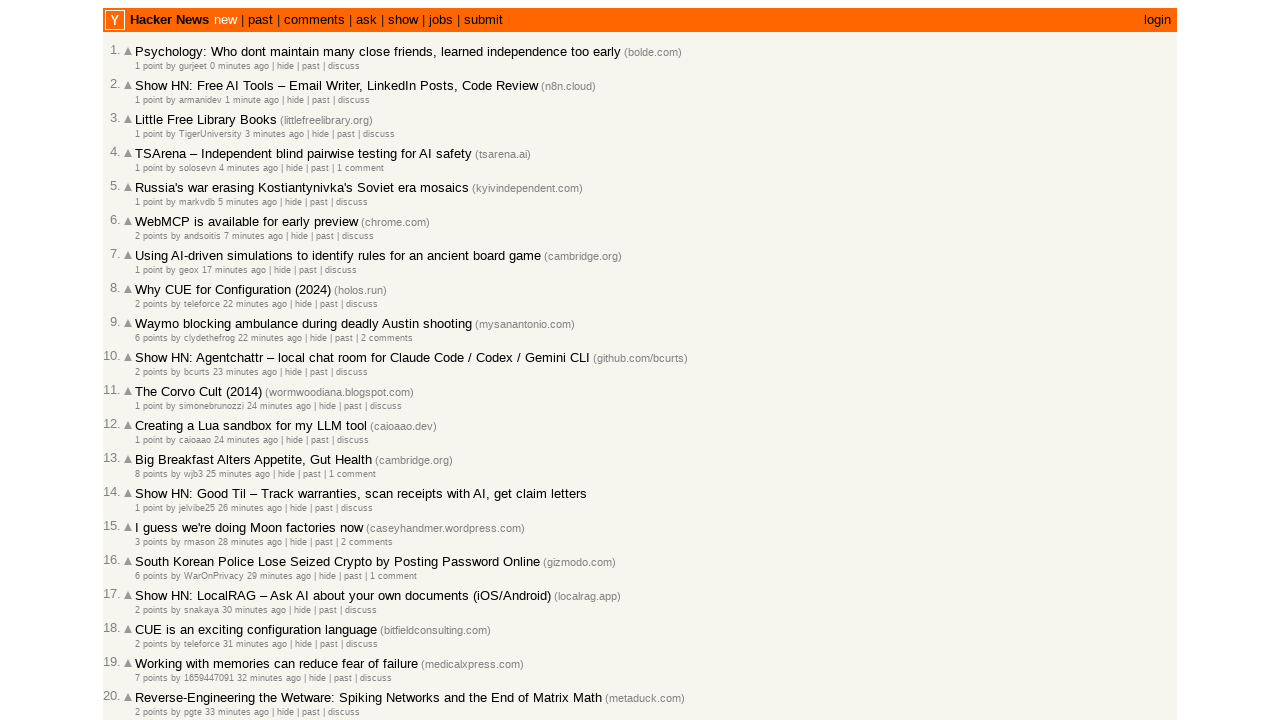

Retrieved 30 age elements from current page
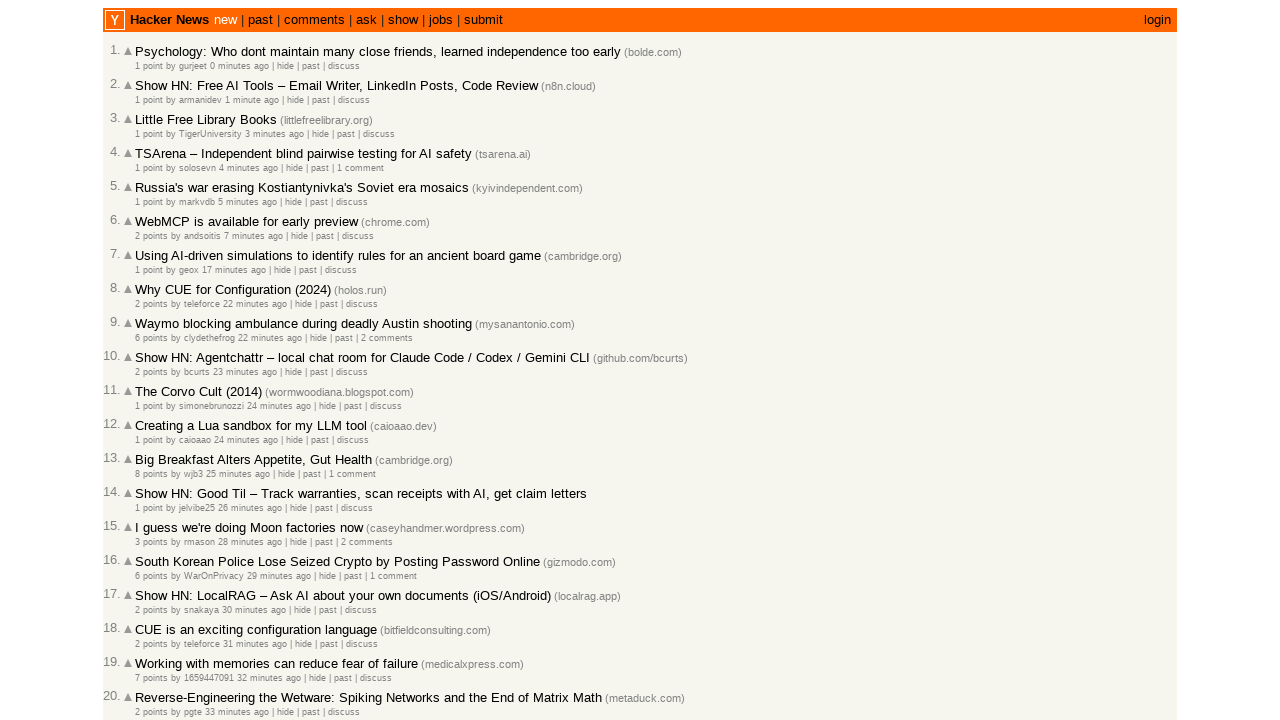

Extracted timestamps from age elements; collected 30 timestamps so far
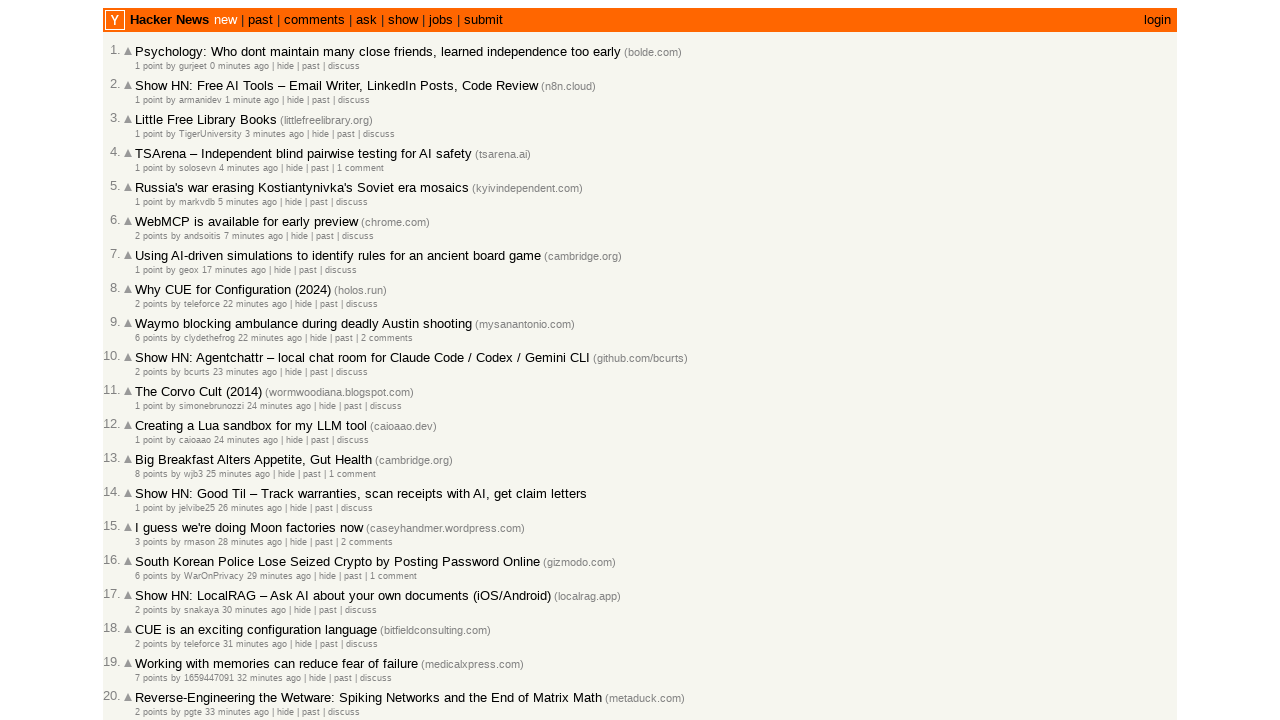

Clicked 'More' link to load next page of articles at (149, 616) on a.morelink
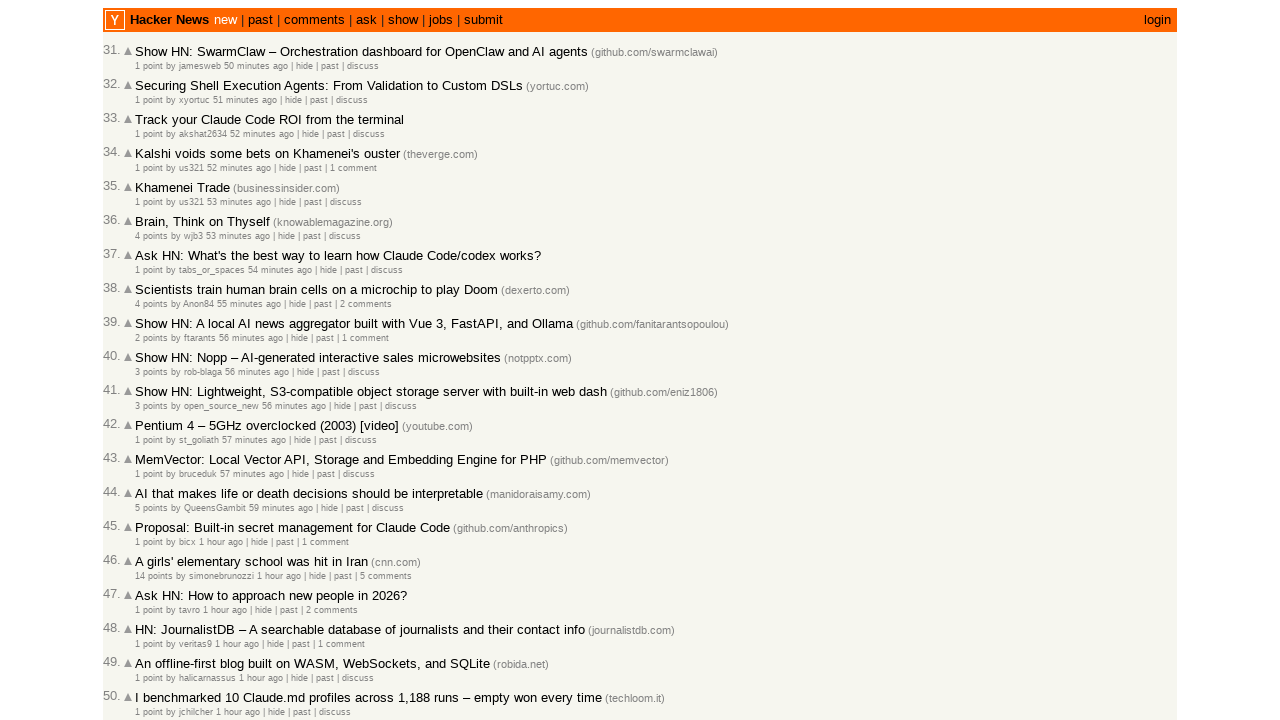

Waited for next page to load (networkidle)
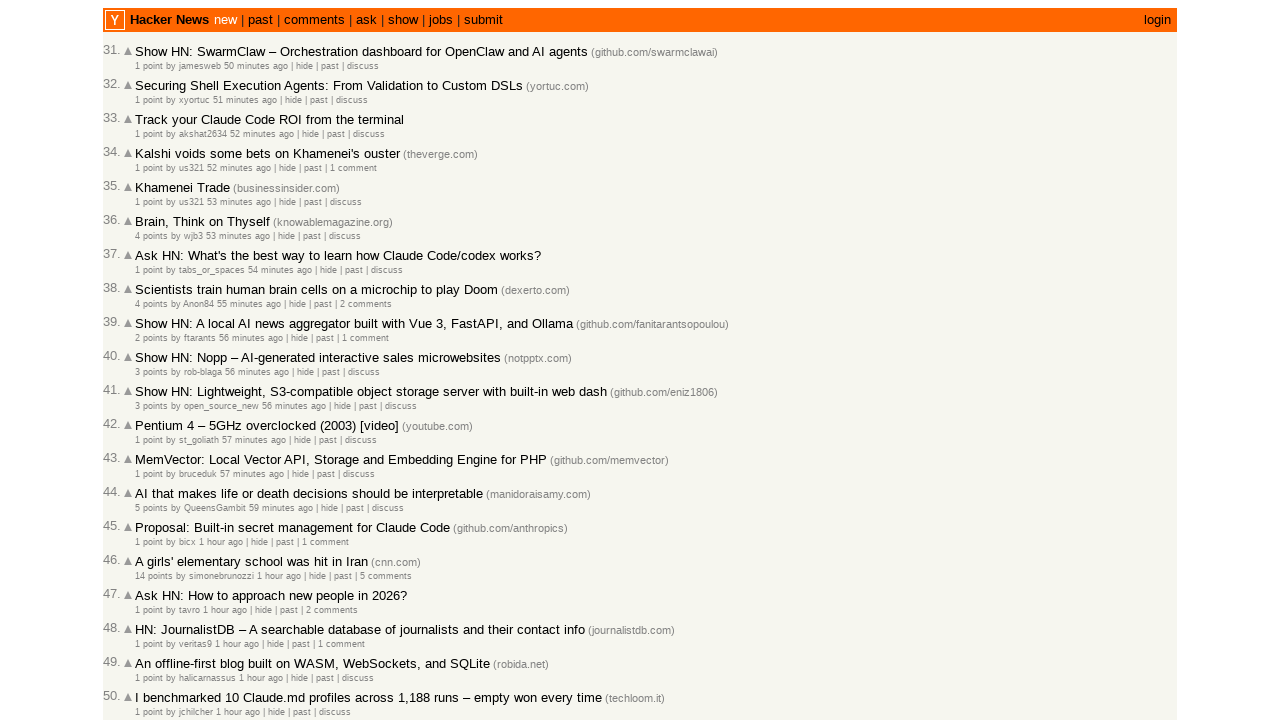

Waited for article age elements to be visible
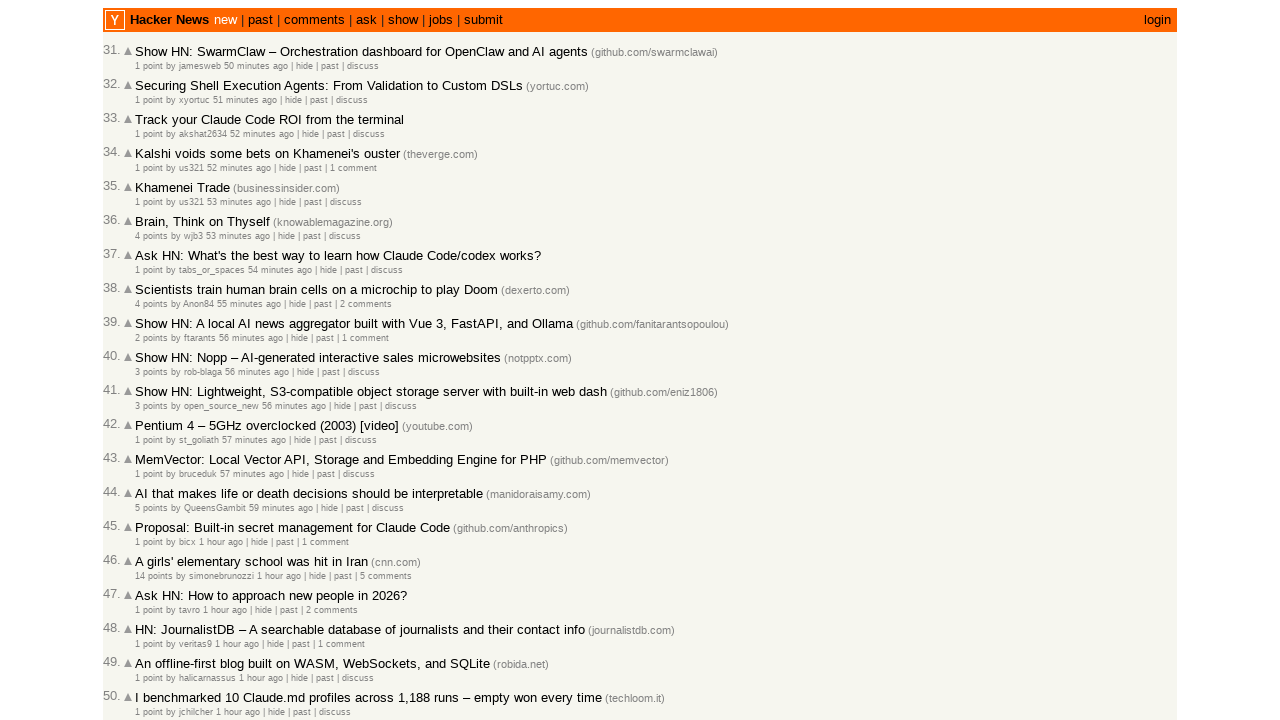

Retrieved 30 age elements from current page
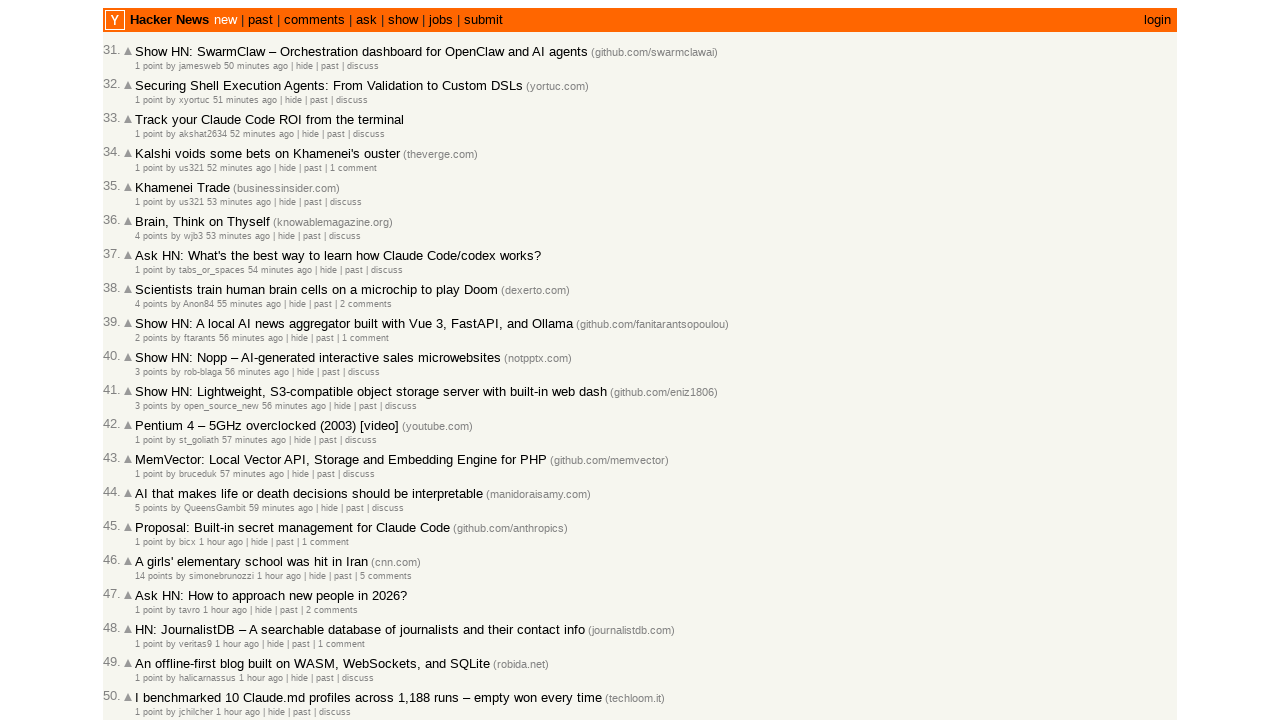

Extracted timestamps from age elements; collected 60 timestamps so far
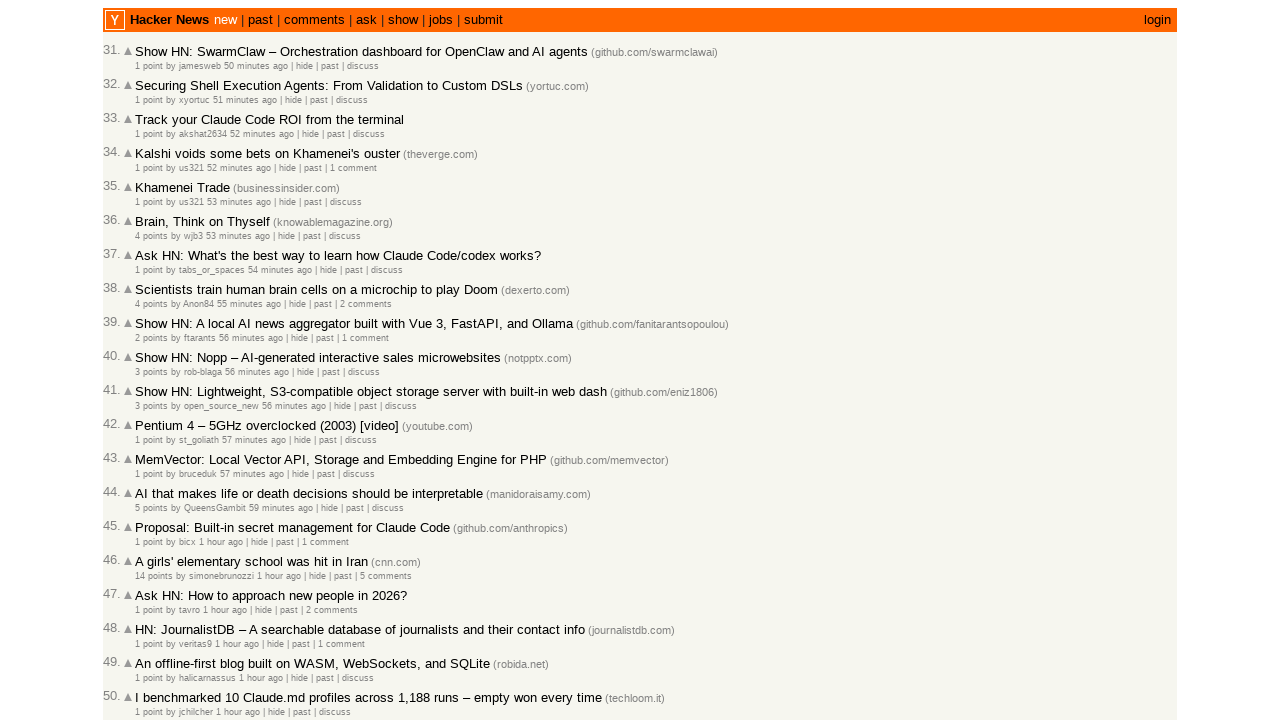

Clicked 'More' link to load next page of articles at (149, 616) on a.morelink
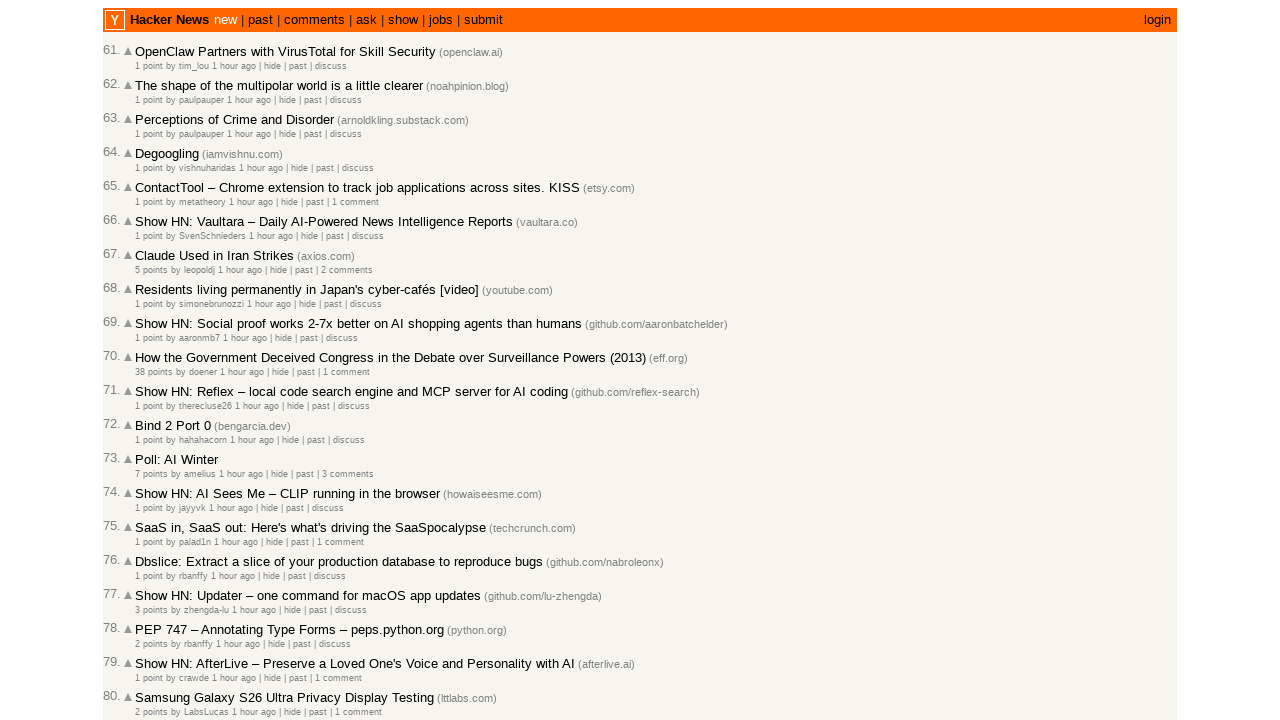

Waited for next page to load (networkidle)
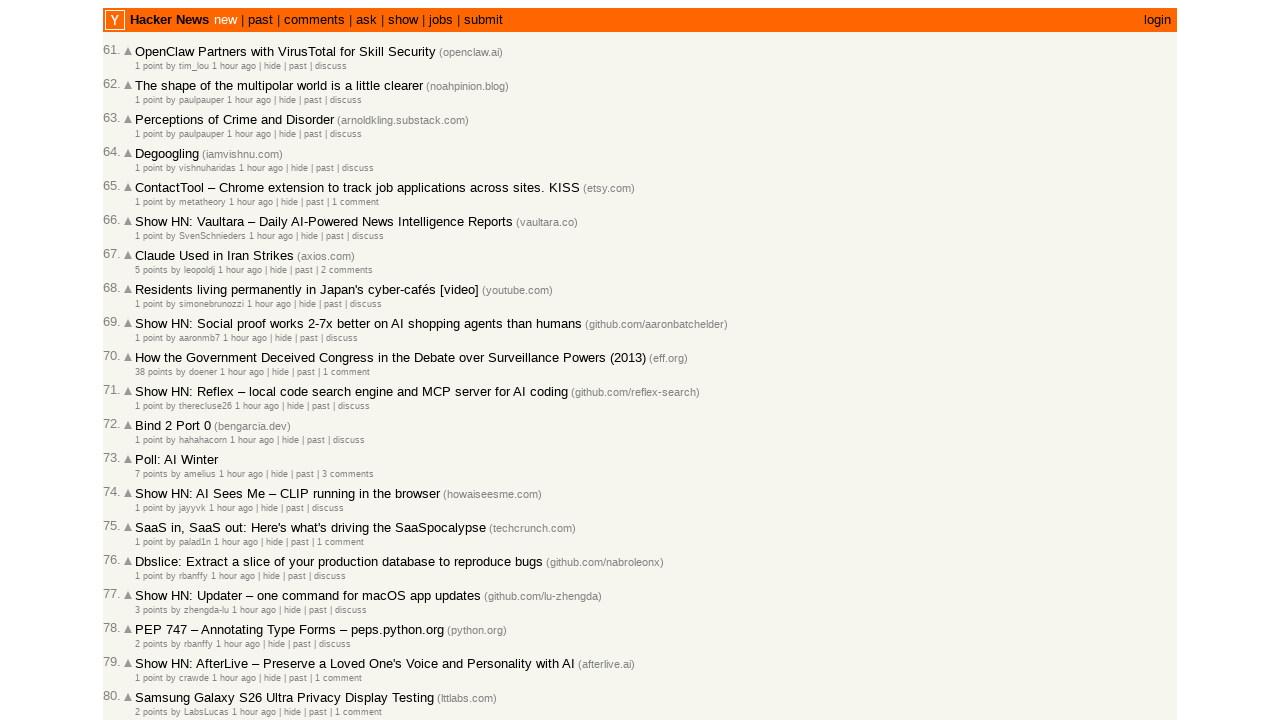

Waited for article age elements to be visible
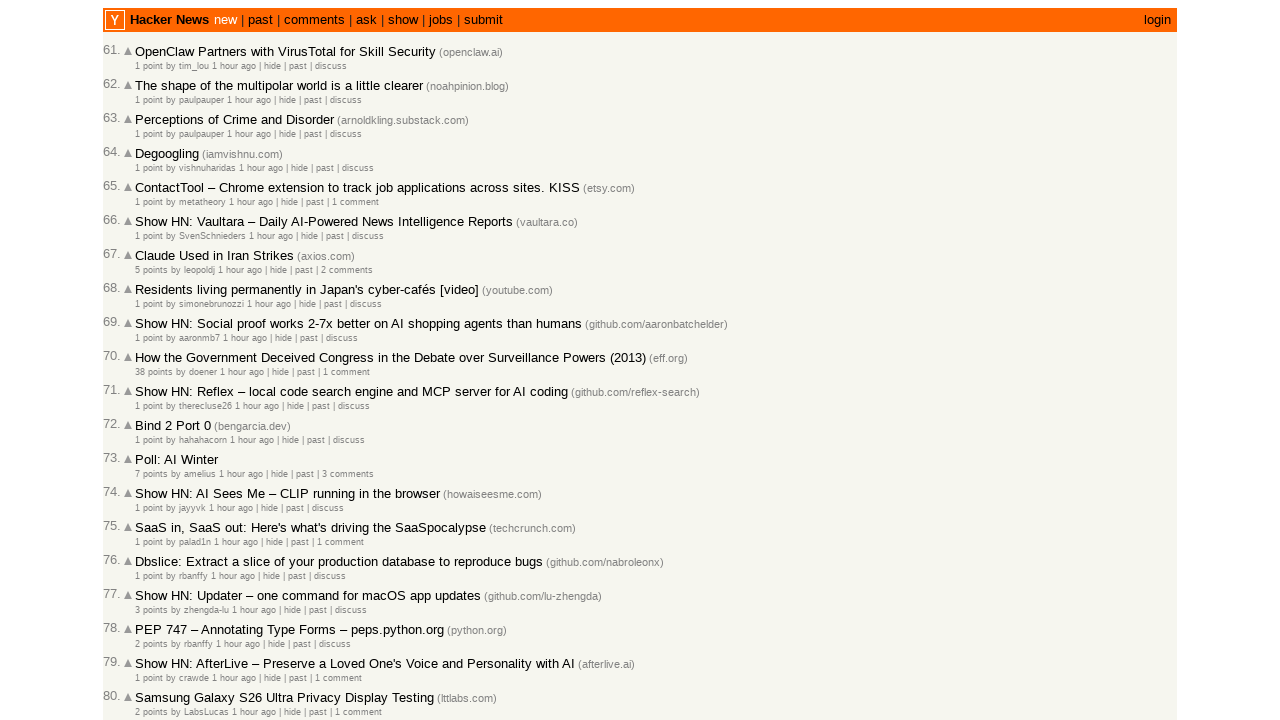

Retrieved 30 age elements from current page
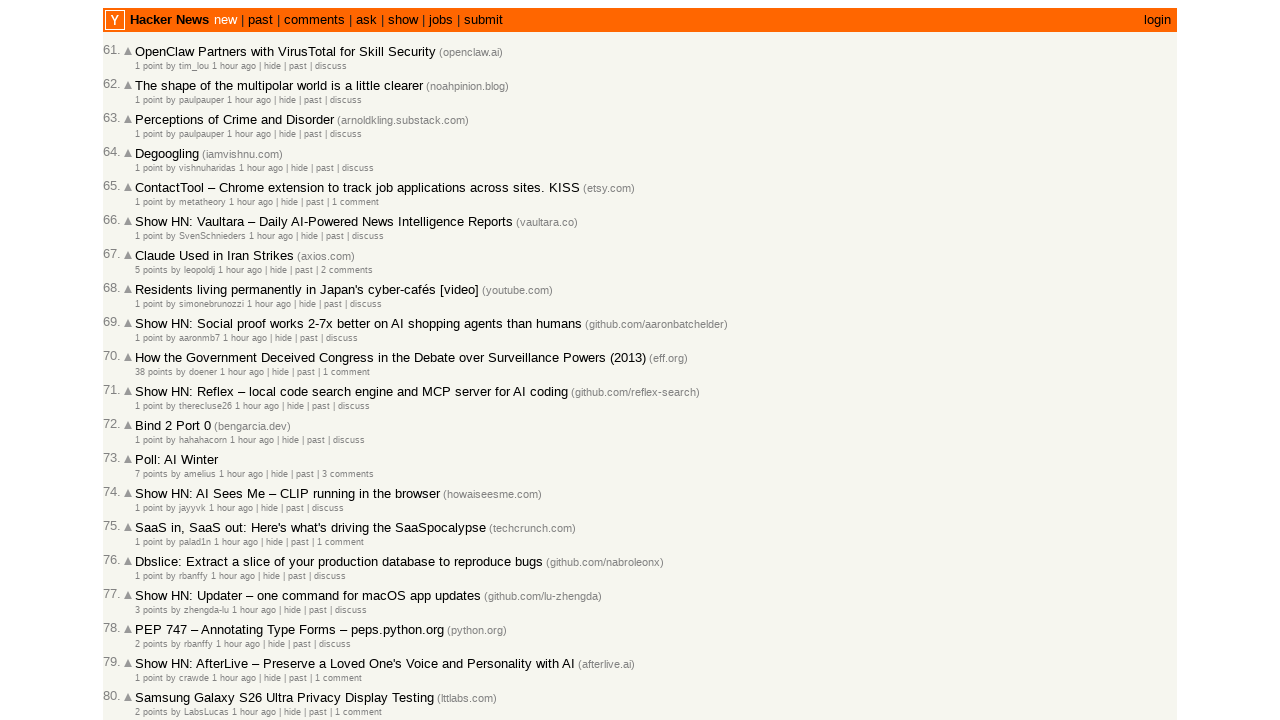

Extracted timestamps from age elements; collected 90 timestamps so far
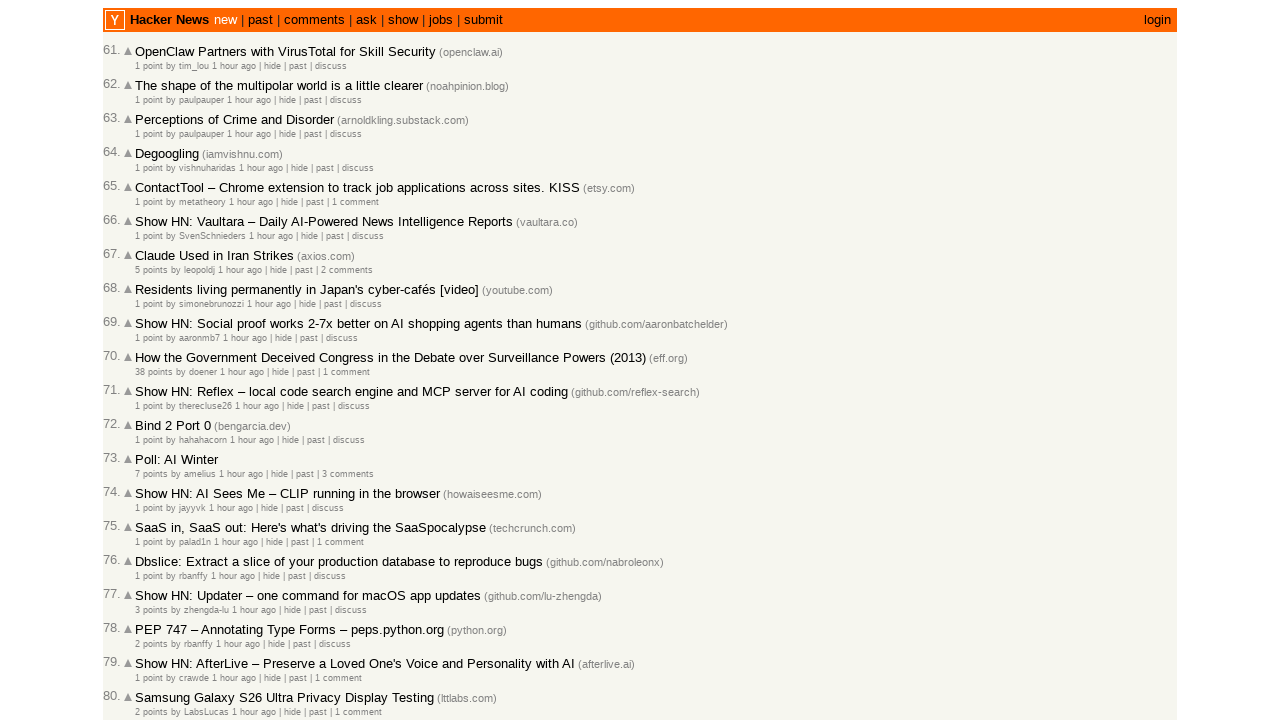

Clicked 'More' link to load next page of articles at (149, 616) on a.morelink
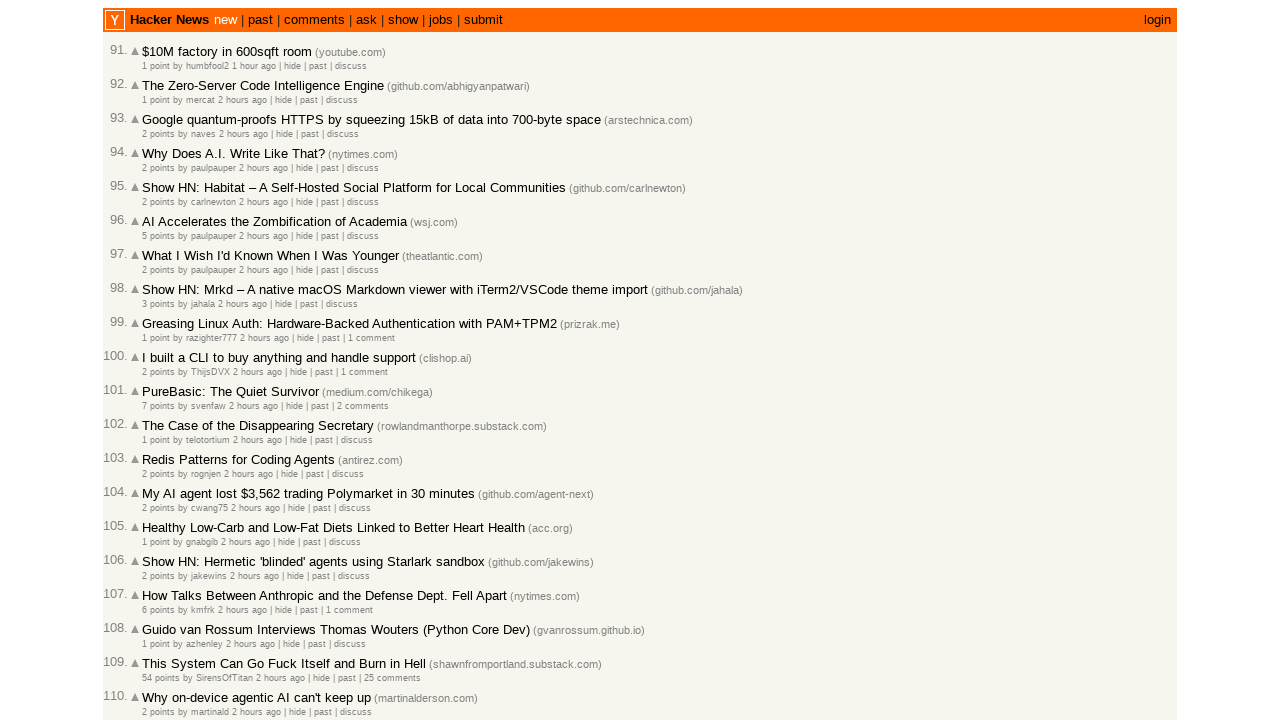

Waited for next page to load (networkidle)
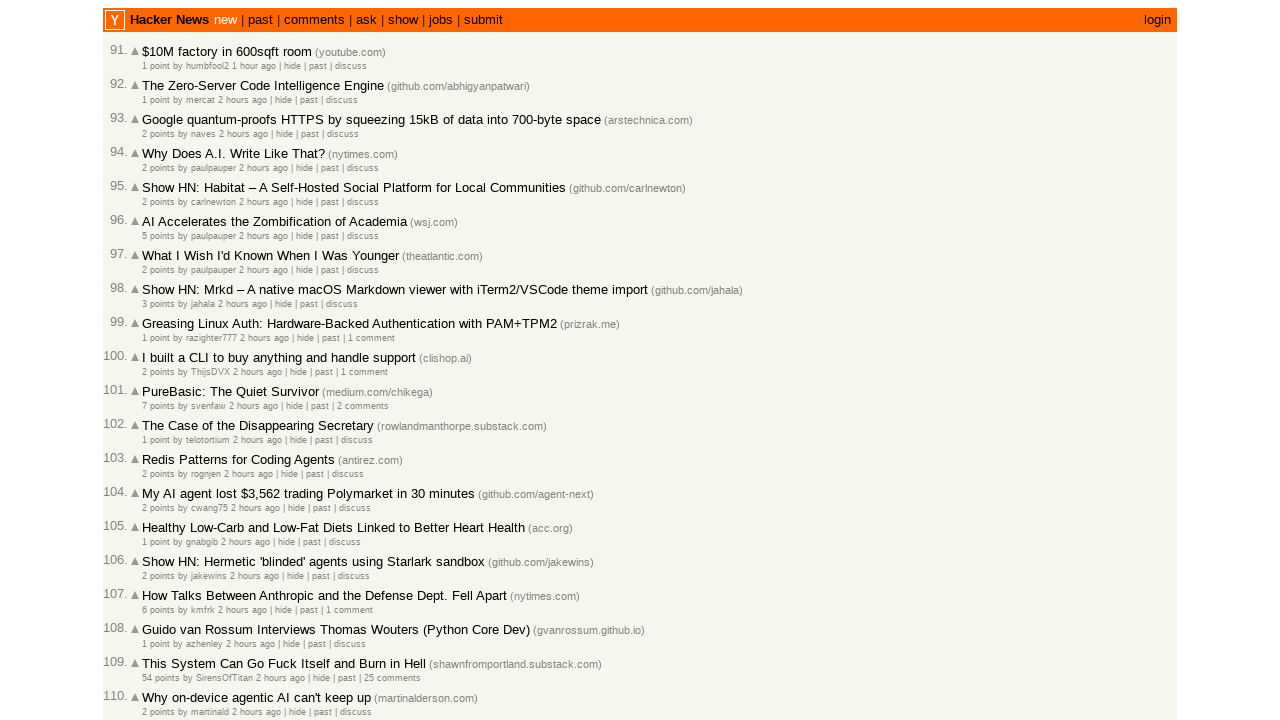

Waited for article age elements to be visible
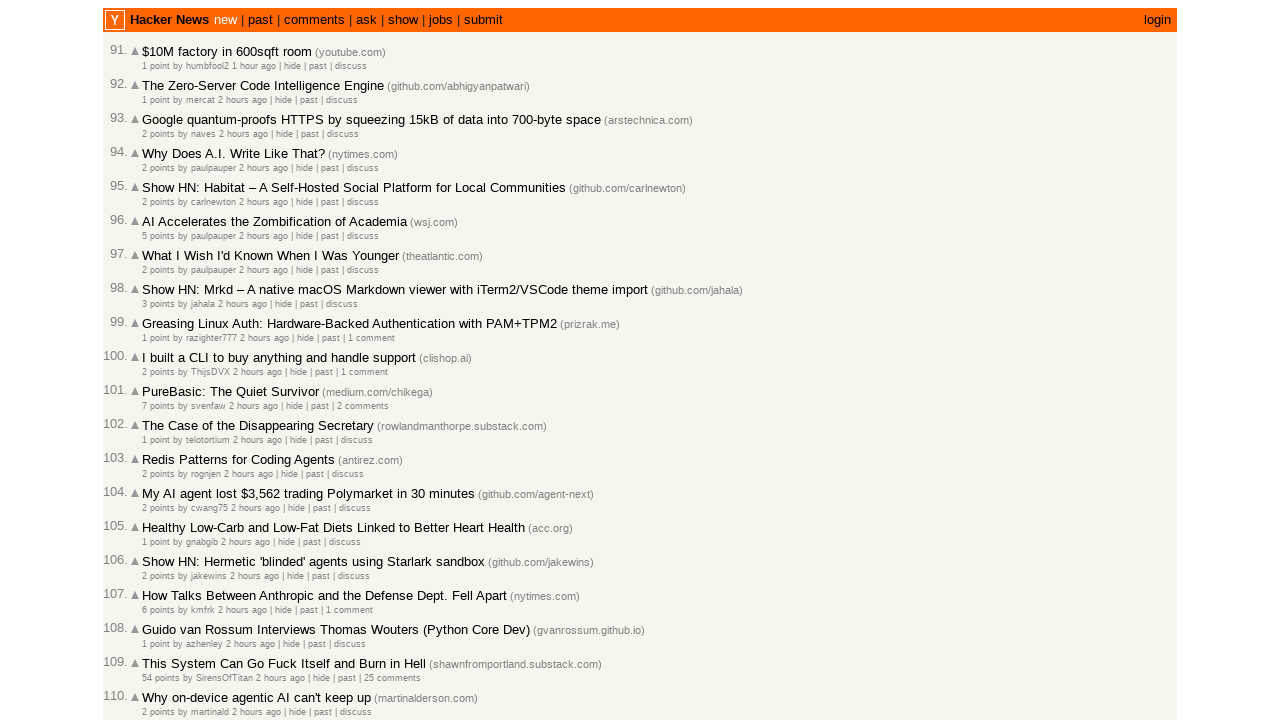

Retrieved 30 age elements from current page
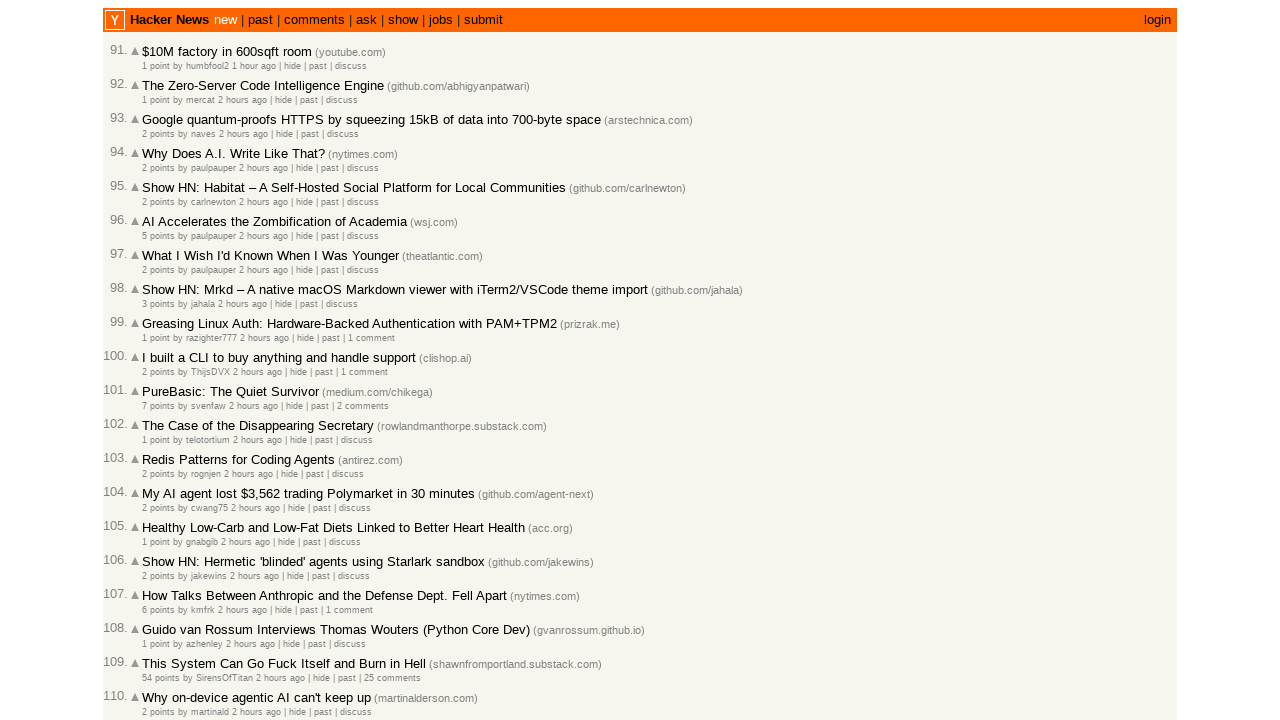

Extracted timestamps from age elements; collected 100 timestamps so far
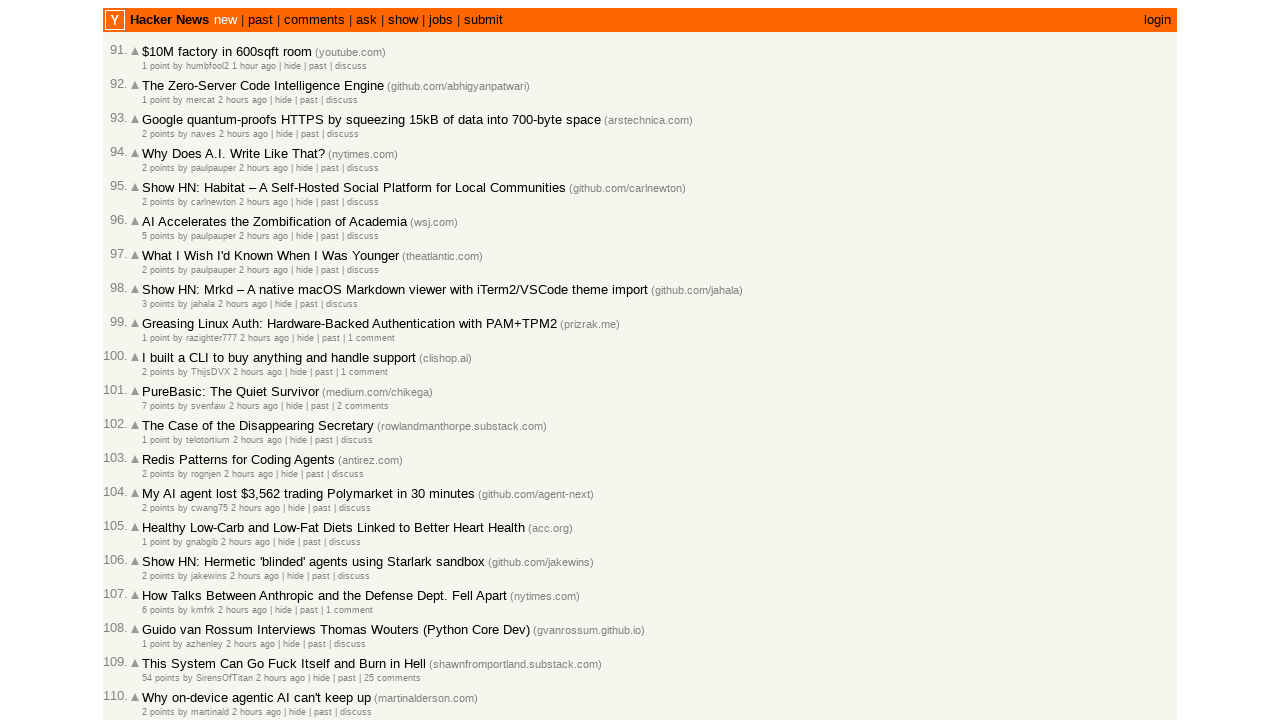

Trimmed article list to exactly 100 articles
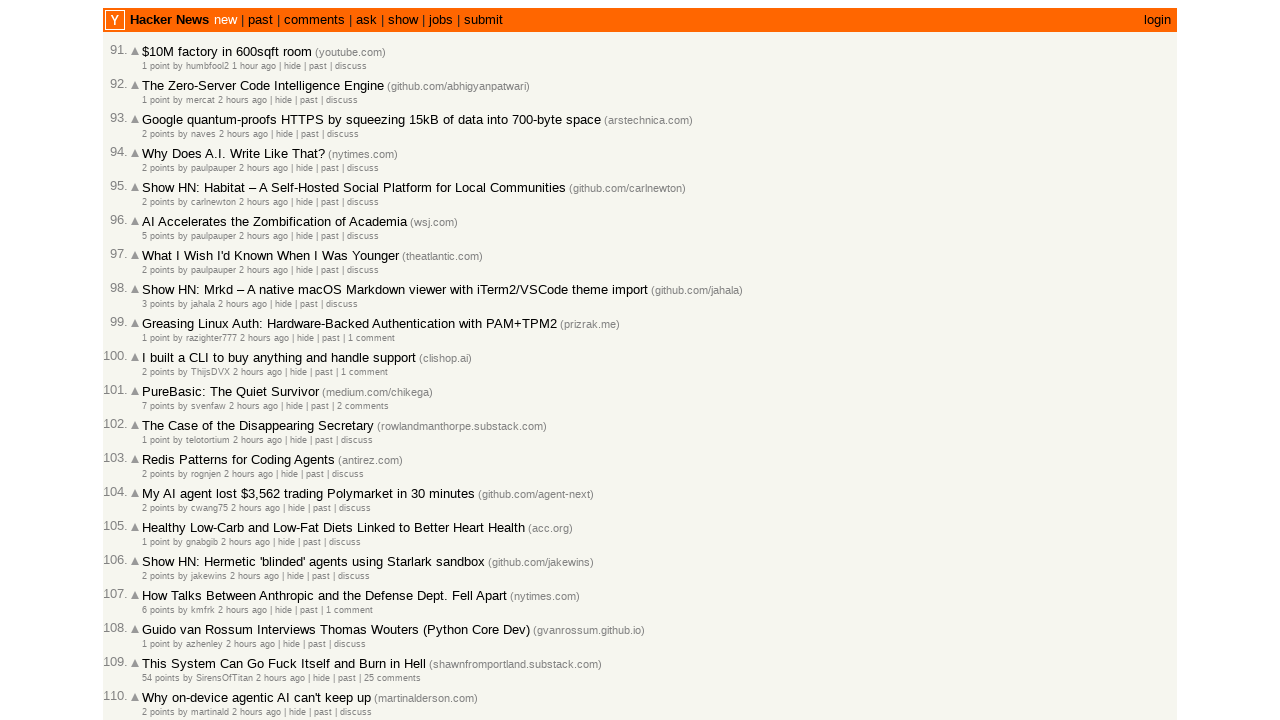

Verified that exactly 100 timestamps were collected
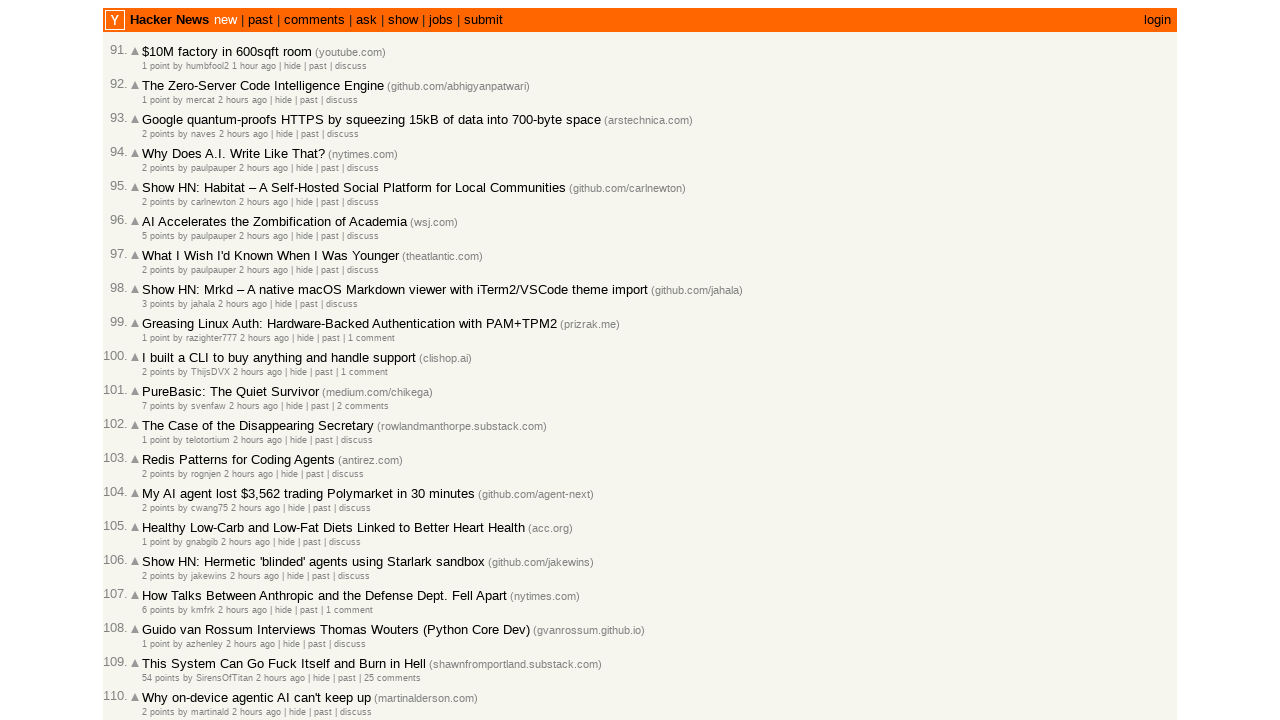

Verified that all 100 articles are sorted from newest to oldest
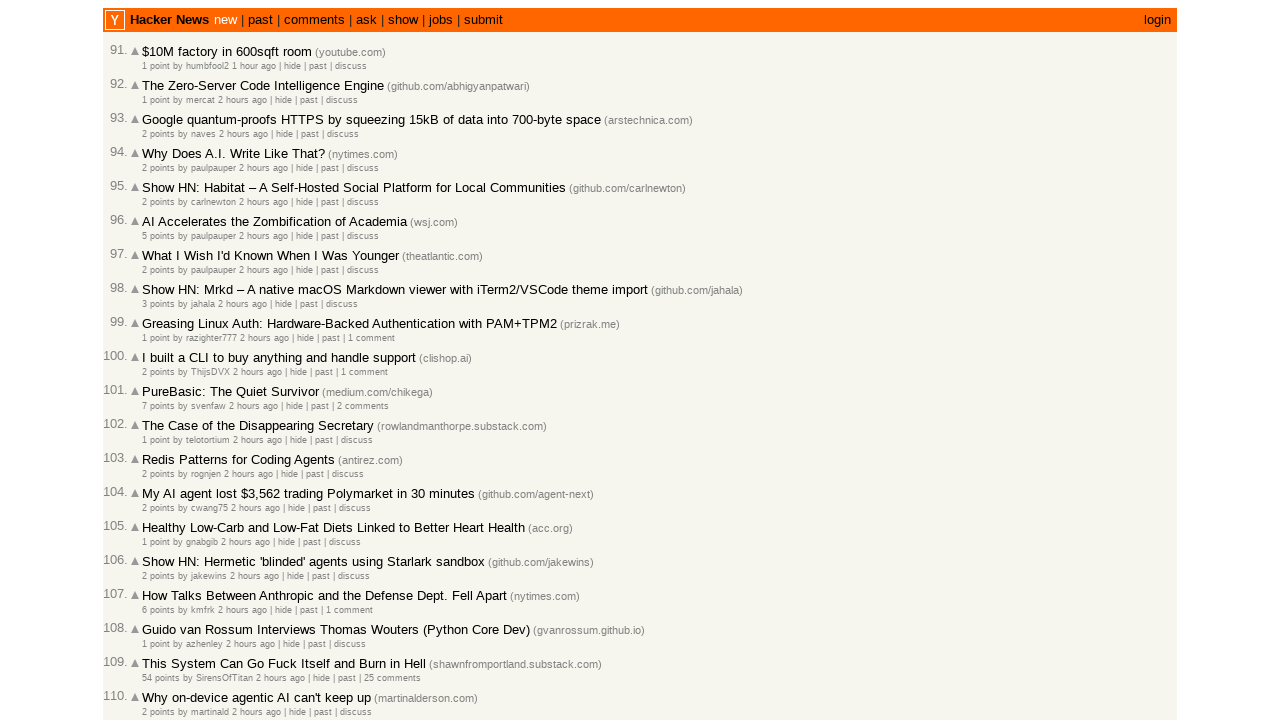

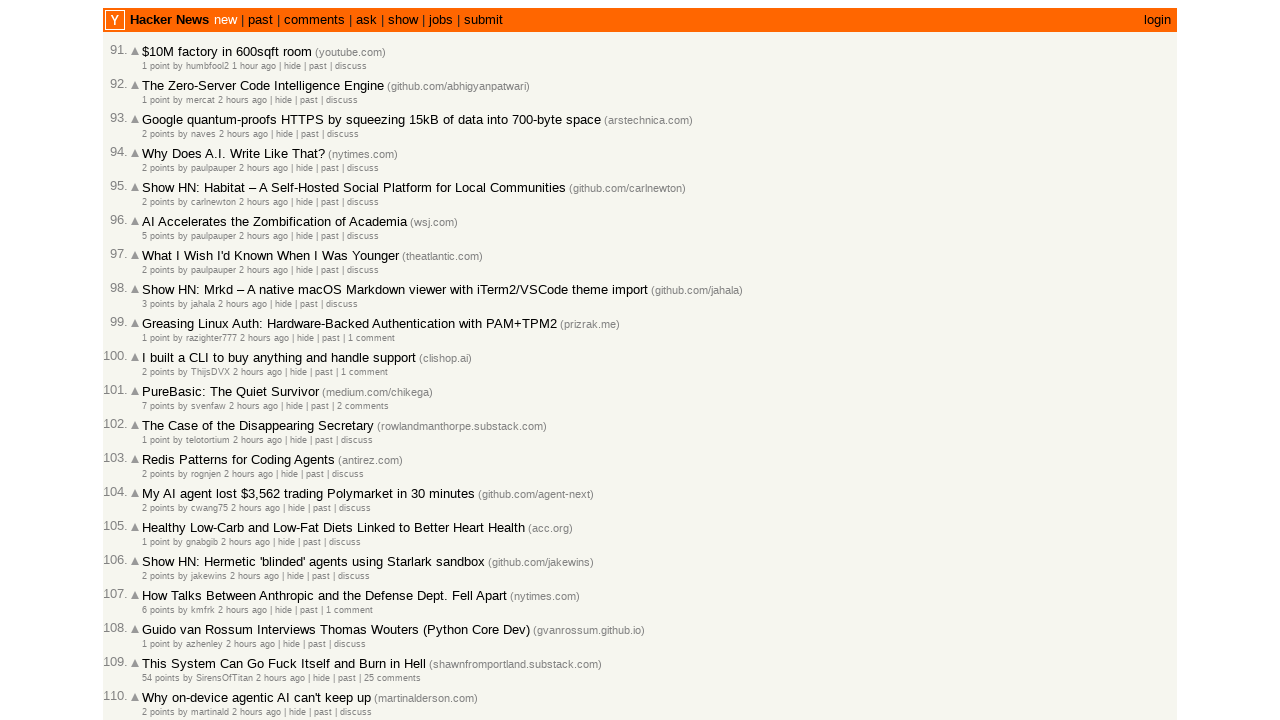